Navigates to the homepage to verify proper security headers are present in the response

Starting URL: https://kho1.pages.dev

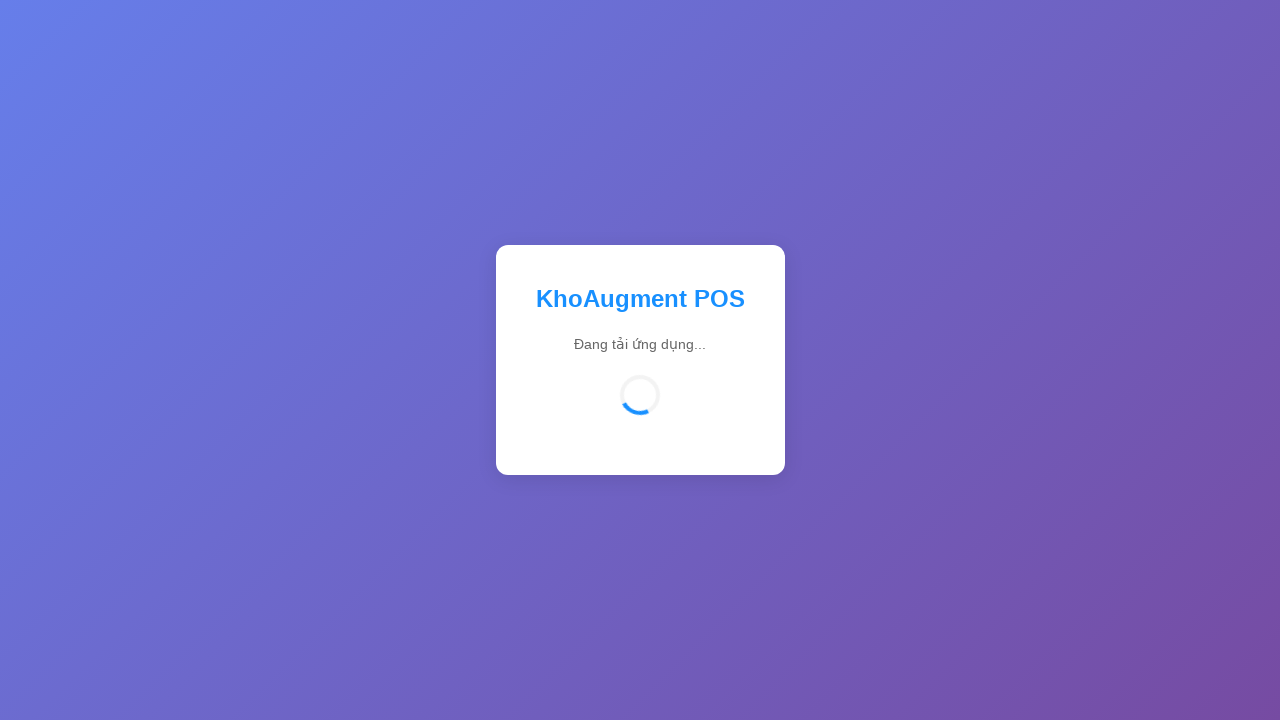

Waited for page to load completely (networkidle state)
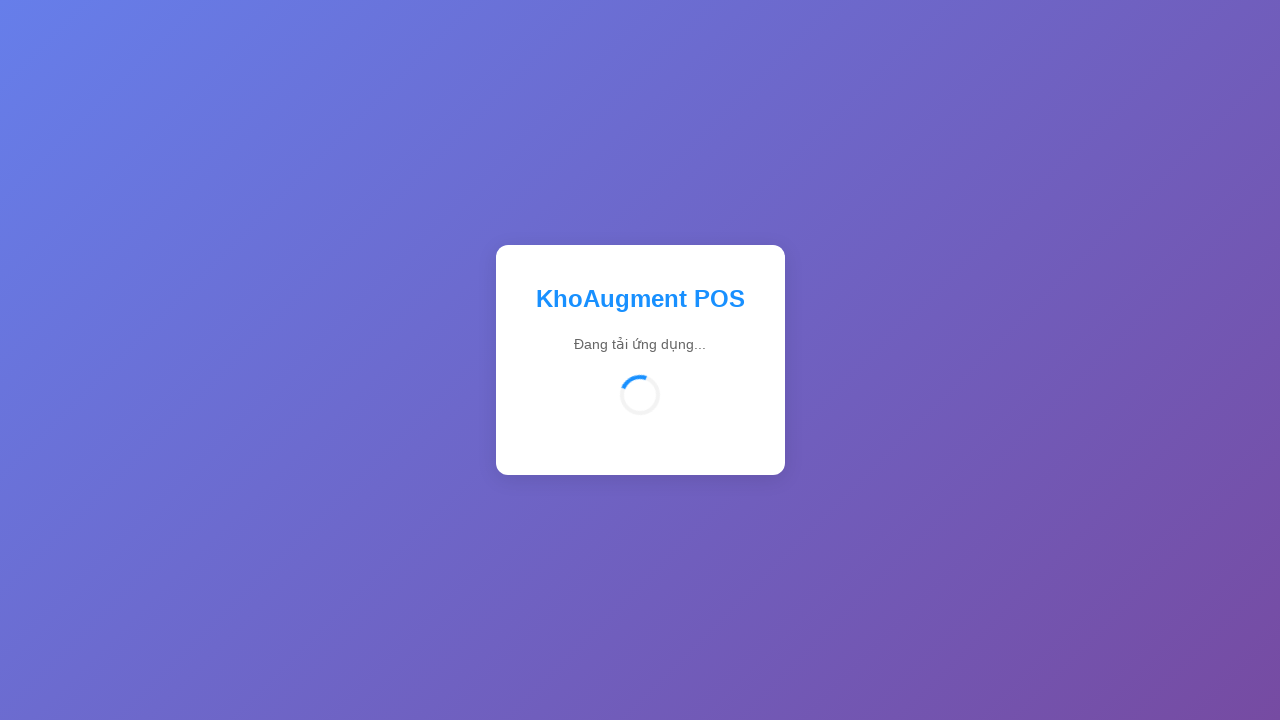

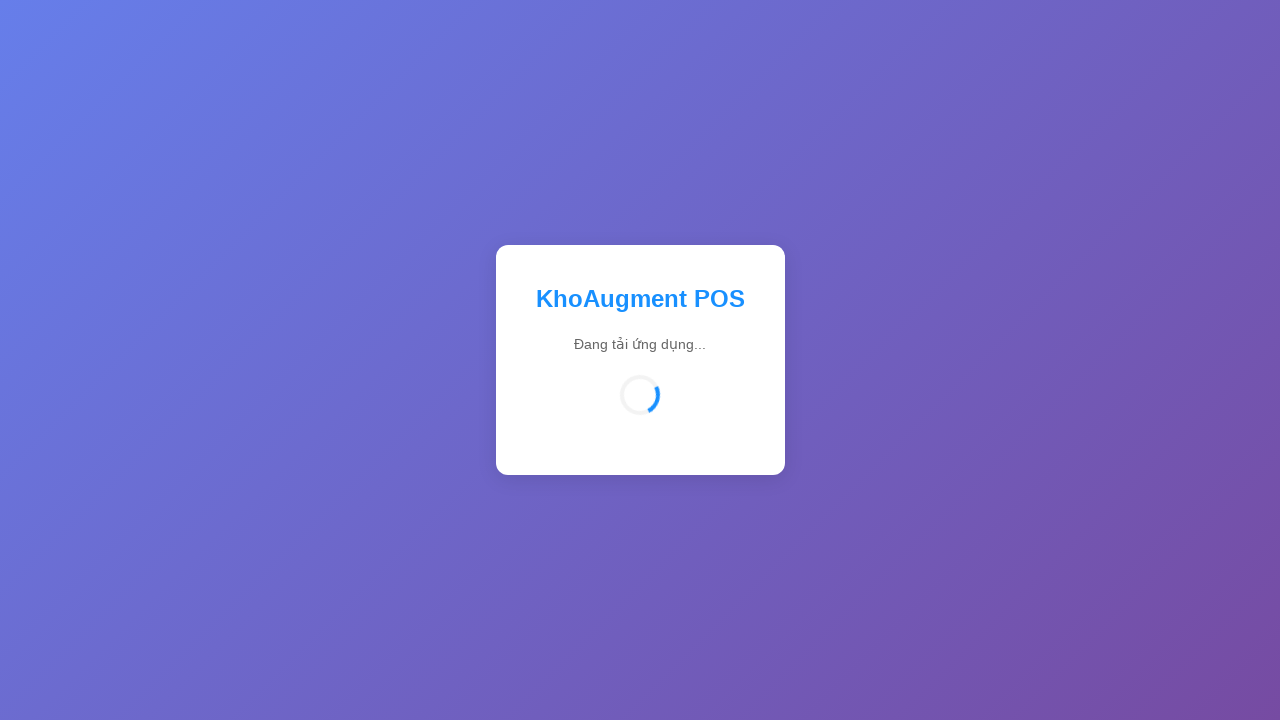